Tests drag and drop functionality on jQueryUI demo page by dragging an element and dropping it onto a target drop zone within an iframe

Starting URL: https://jqueryui.com/droppable/

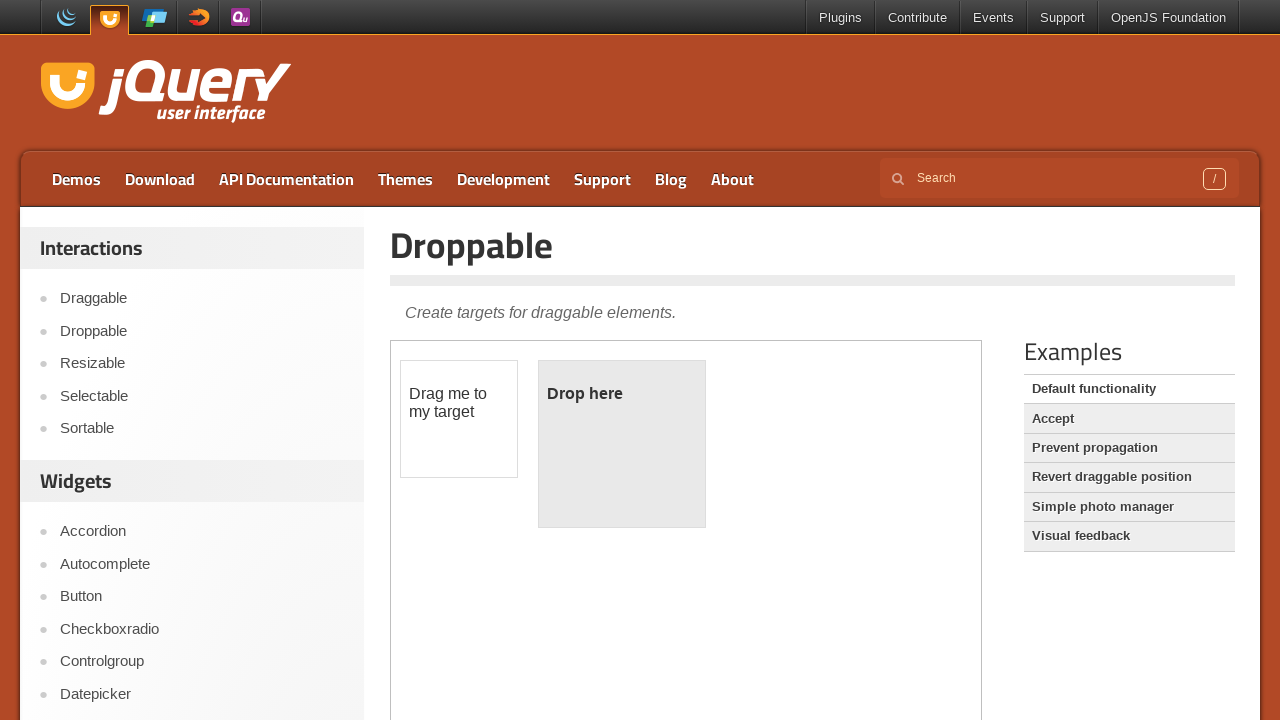

Navigated to jQuery UI droppable demo page
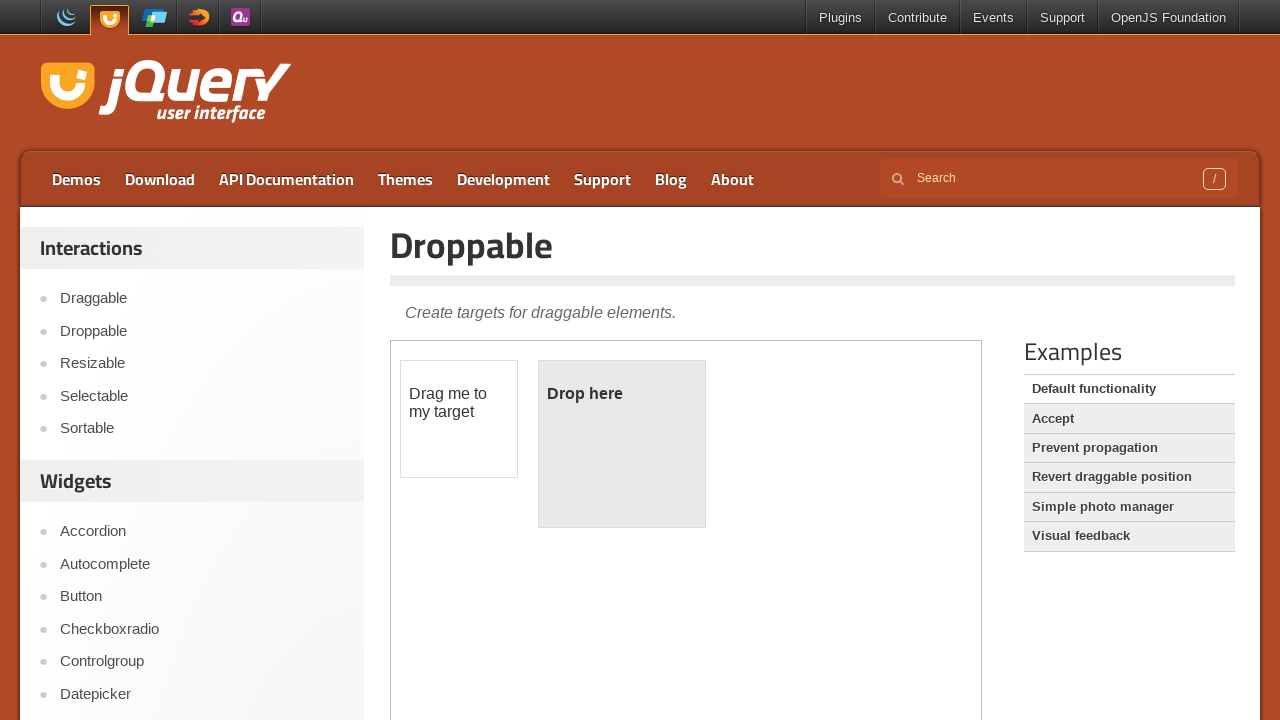

Located the demo iframe
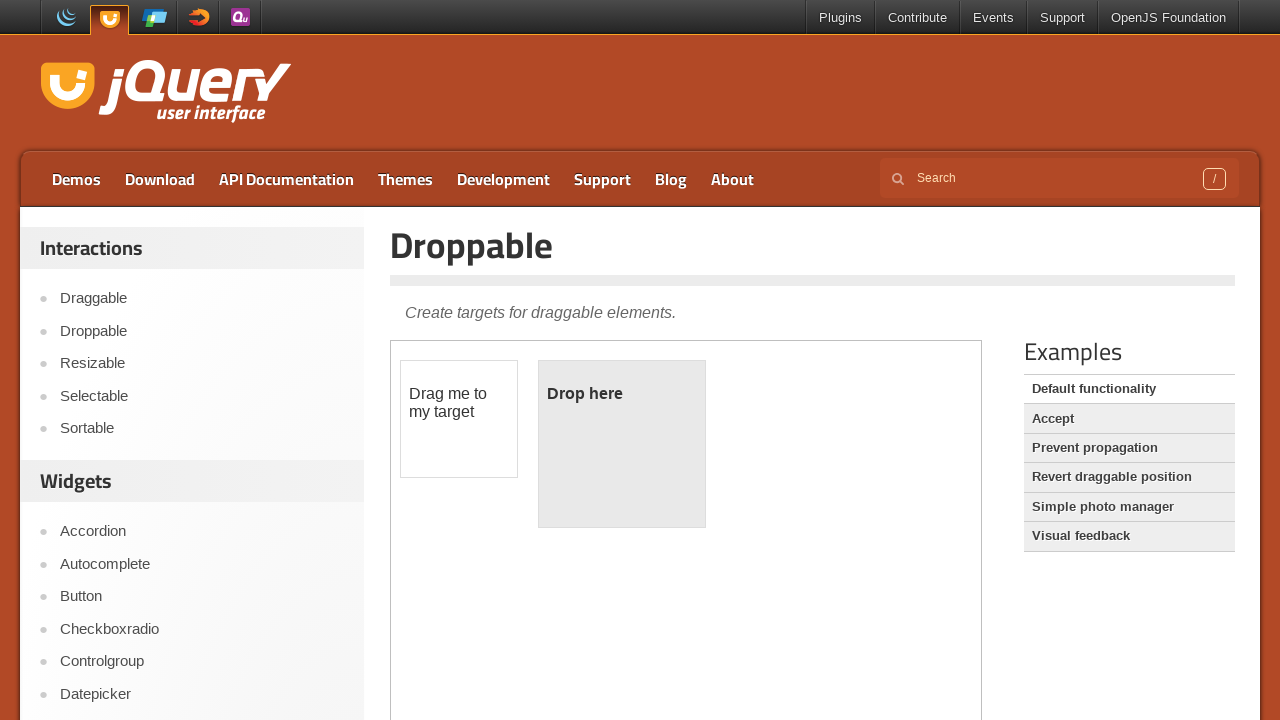

Located the draggable element
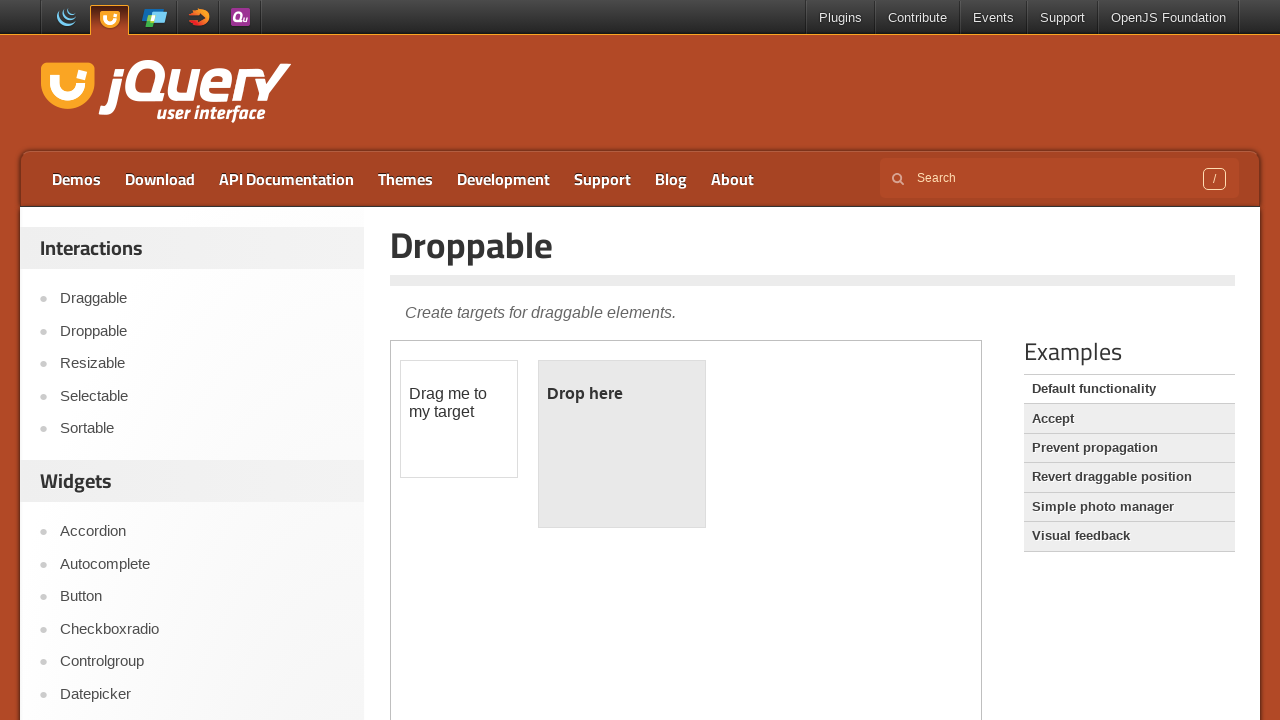

Located the droppable target zone
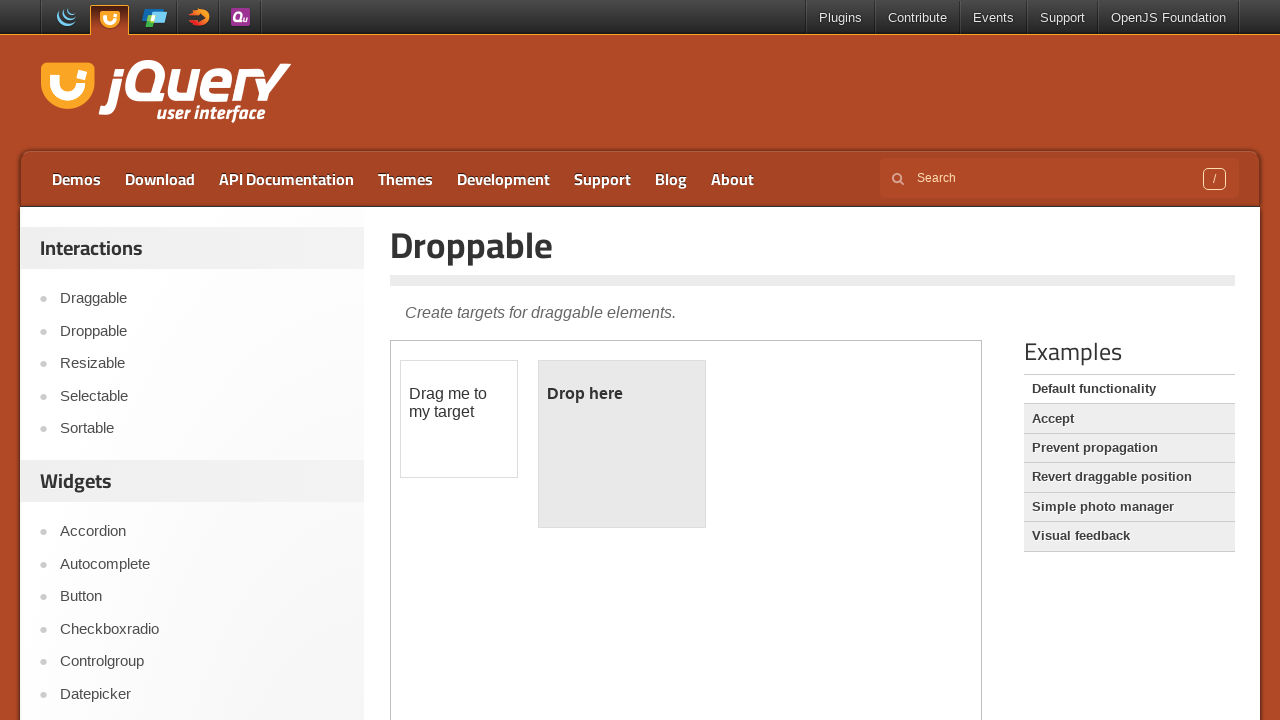

Dragged the element onto the drop zone at (622, 444)
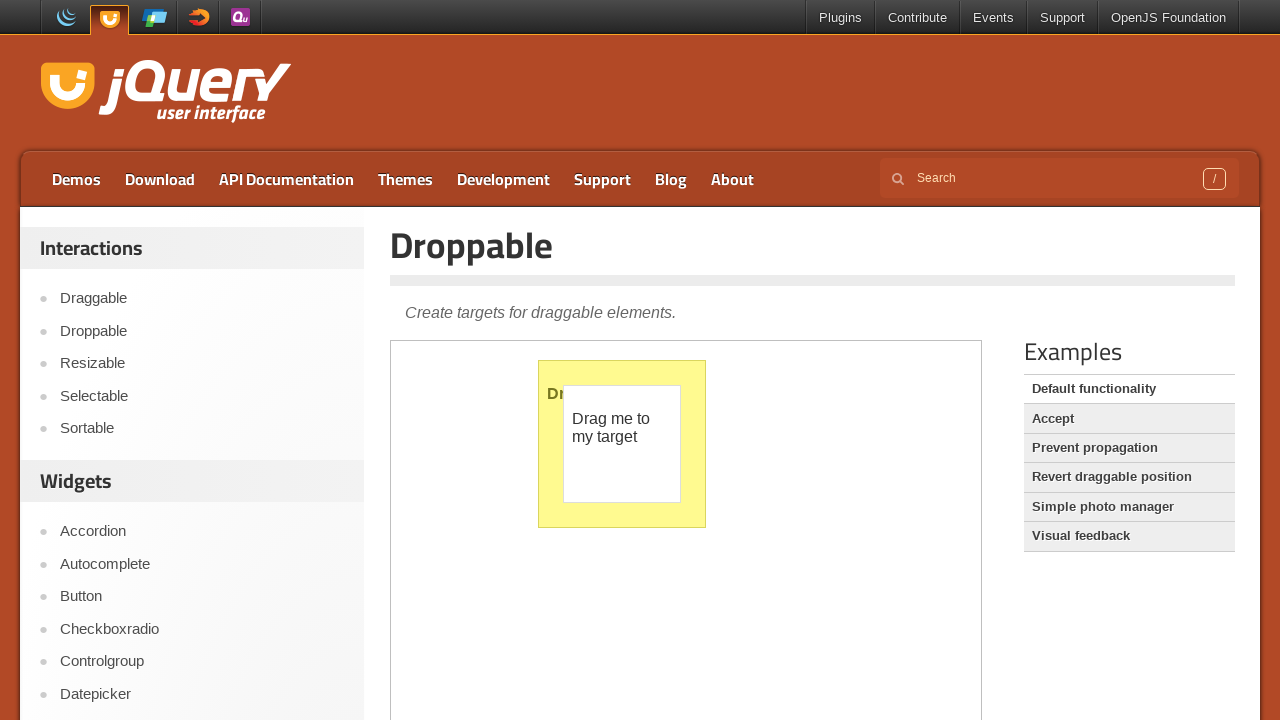

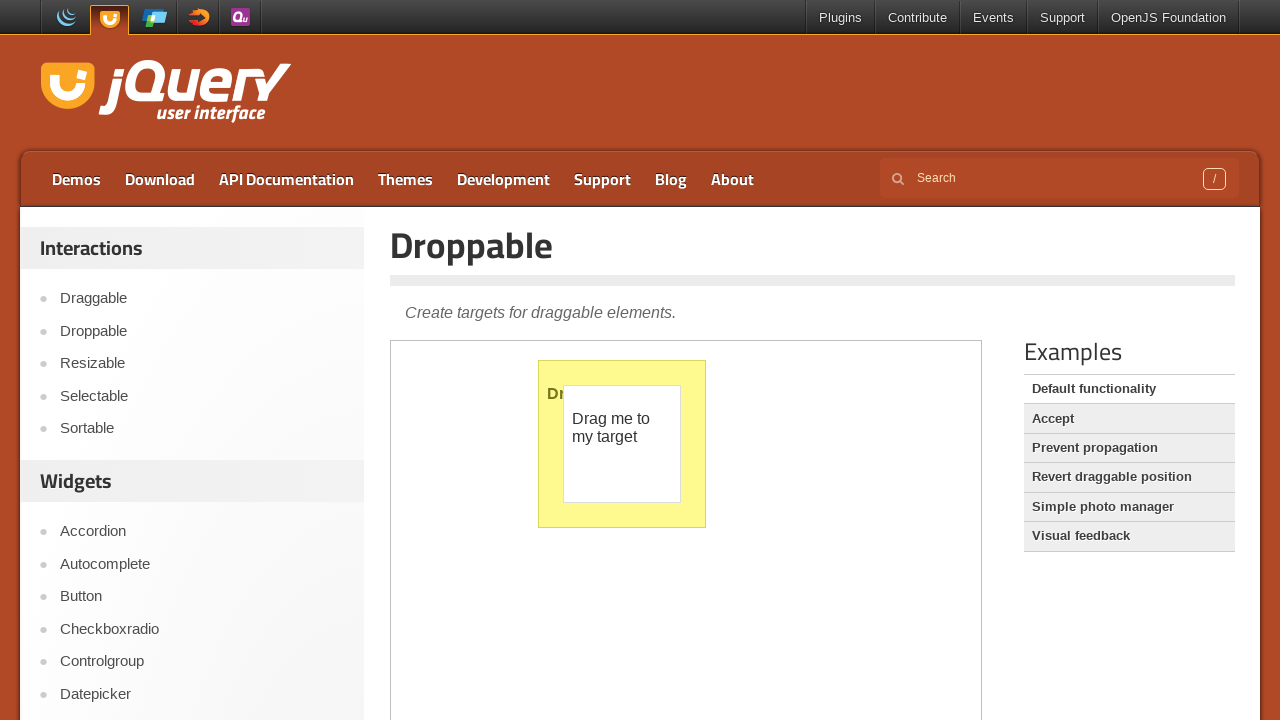